Tests confirm alert acceptance by clicking a confirm button and accepting the dialog

Starting URL: https://demoqa.com/alerts

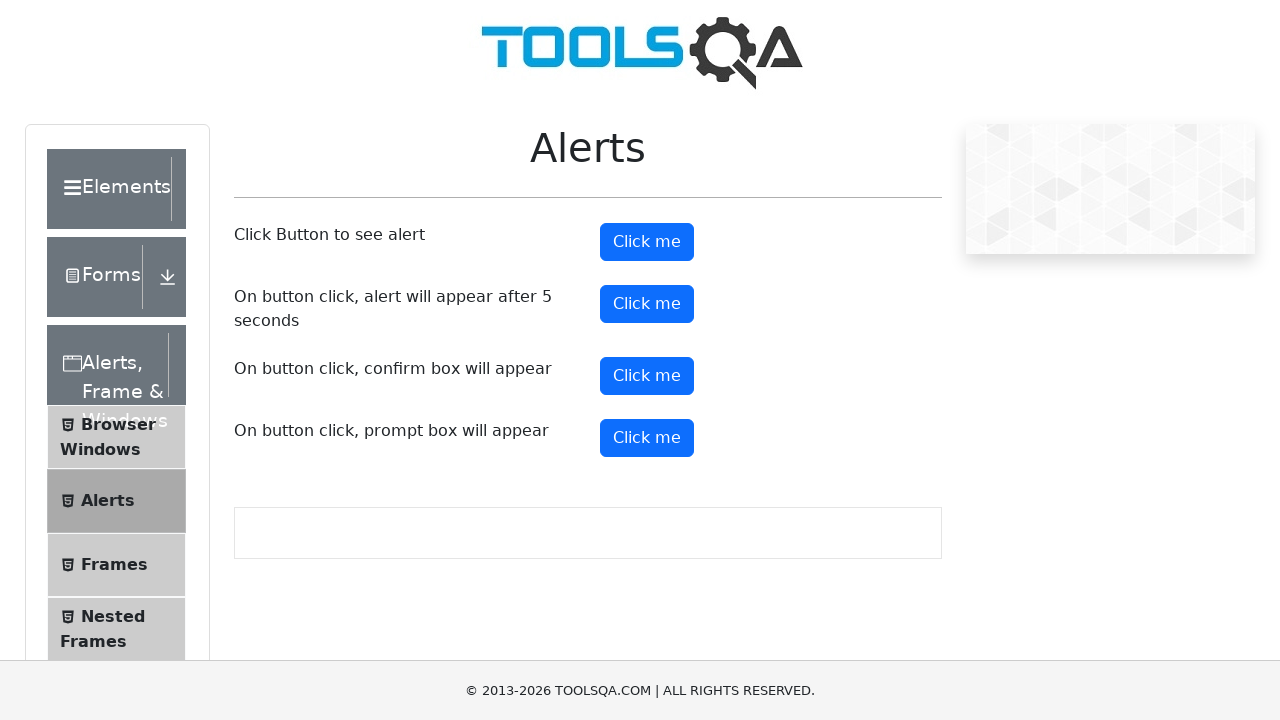

Set up dialog handler to automatically accept dialogs
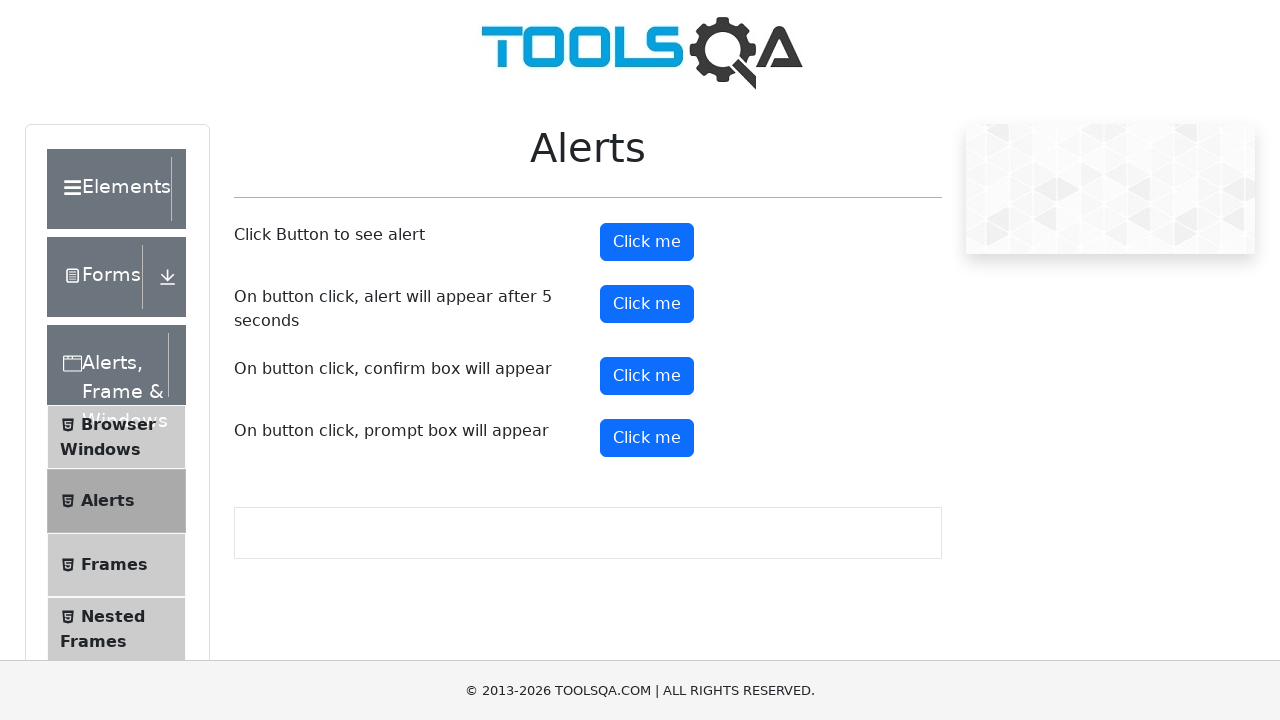

Scrolled confirm button into view
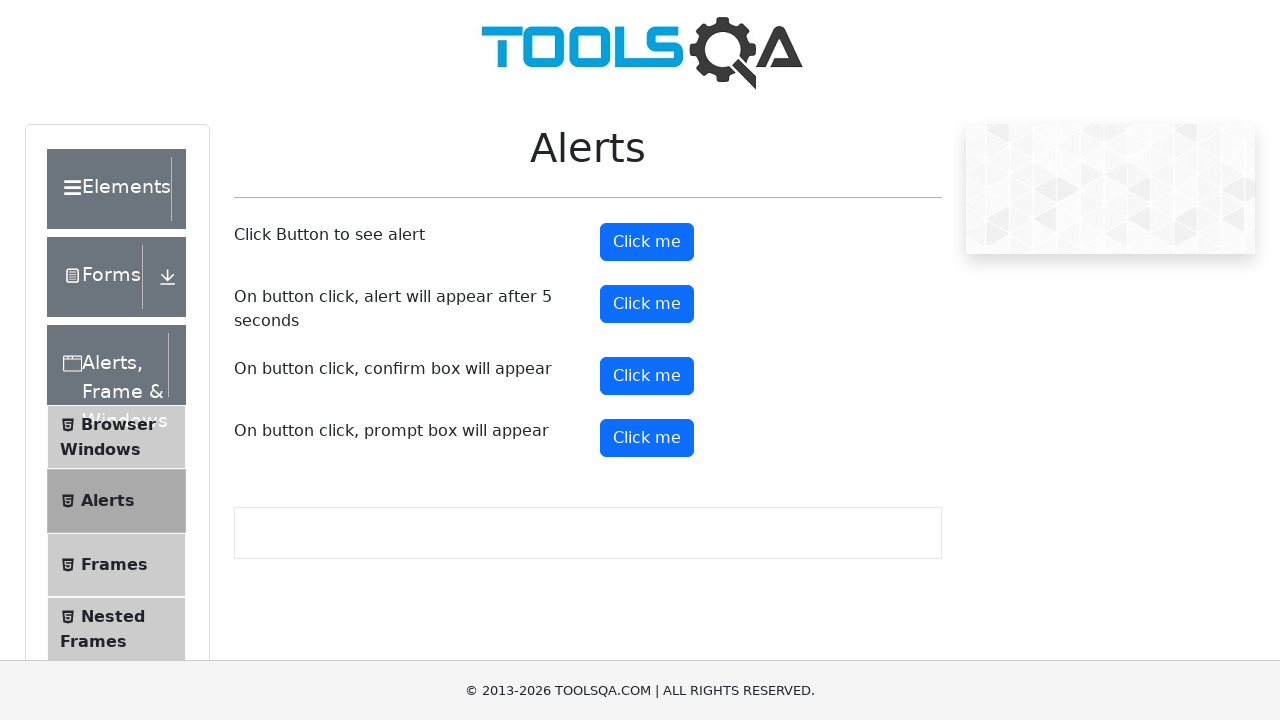

Clicked the confirm button to trigger the dialog at (647, 376) on #confirmButton
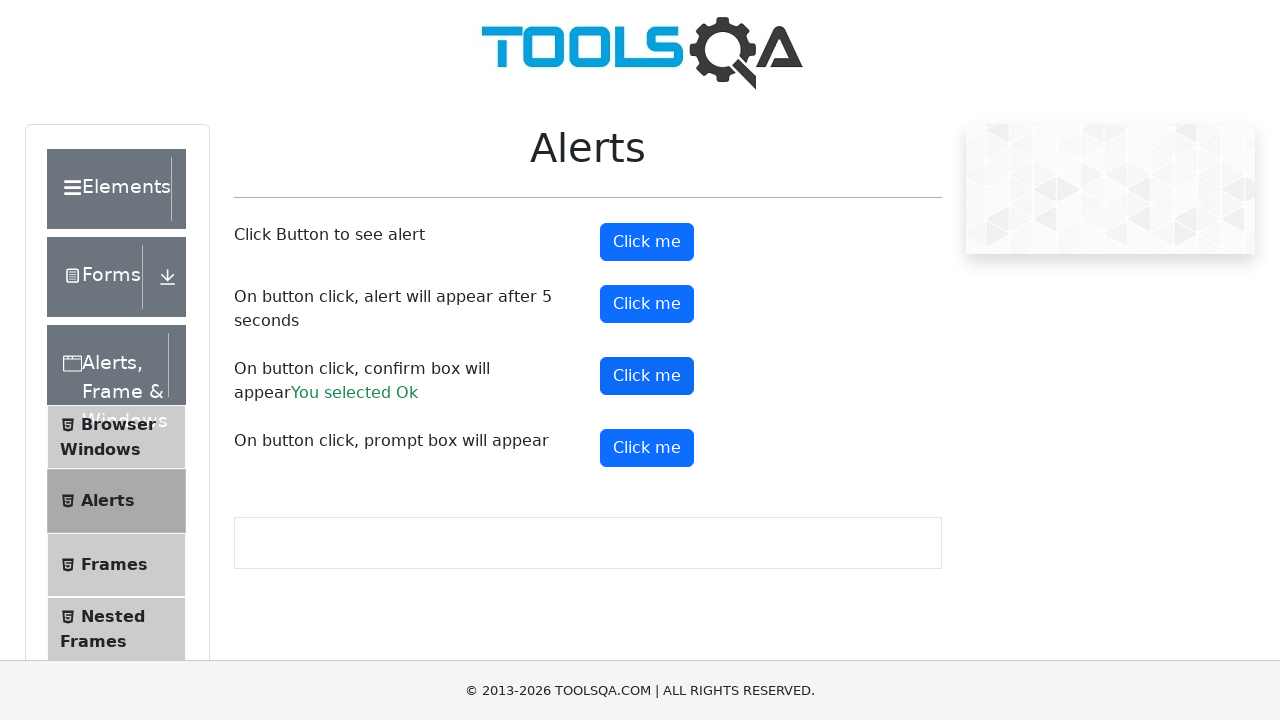

Waited for confirm result message to appear
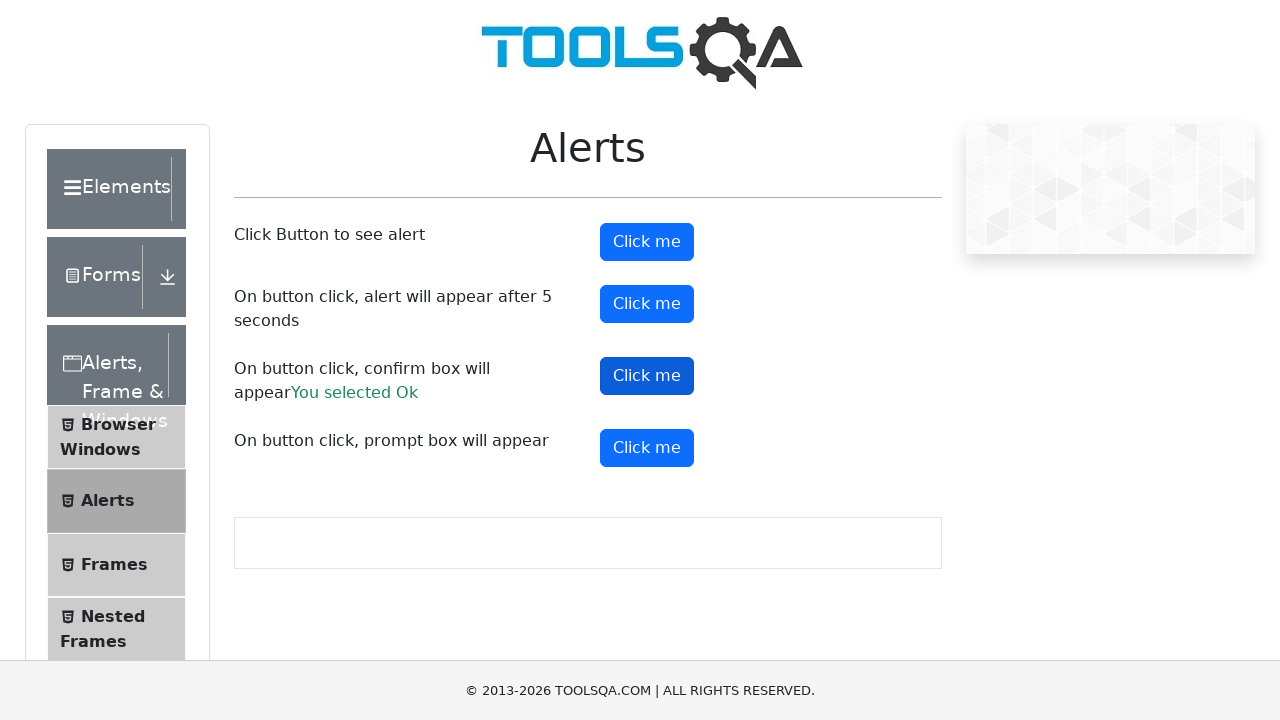

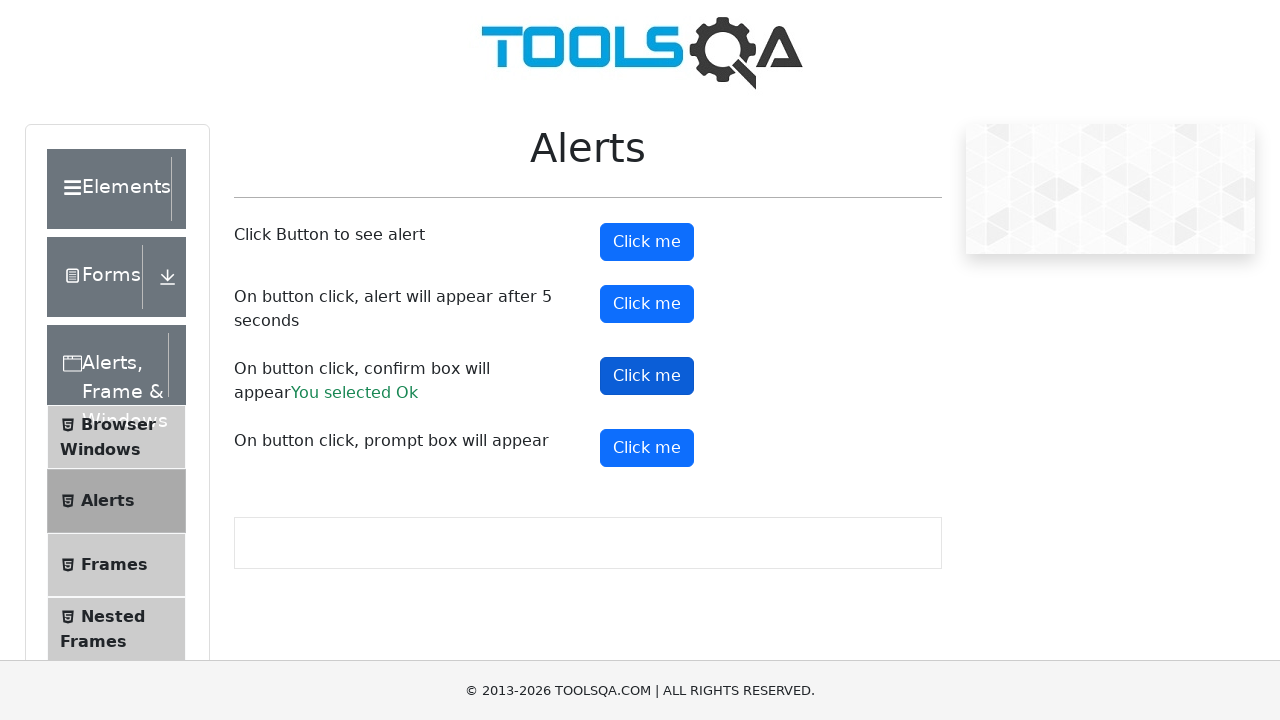